Tests currency conversion by depositing money into multiple accounts with different currencies for Harry Potter user

Starting URL: https://globalsqa.com/angularJs-protractor/BankingProject/#/login

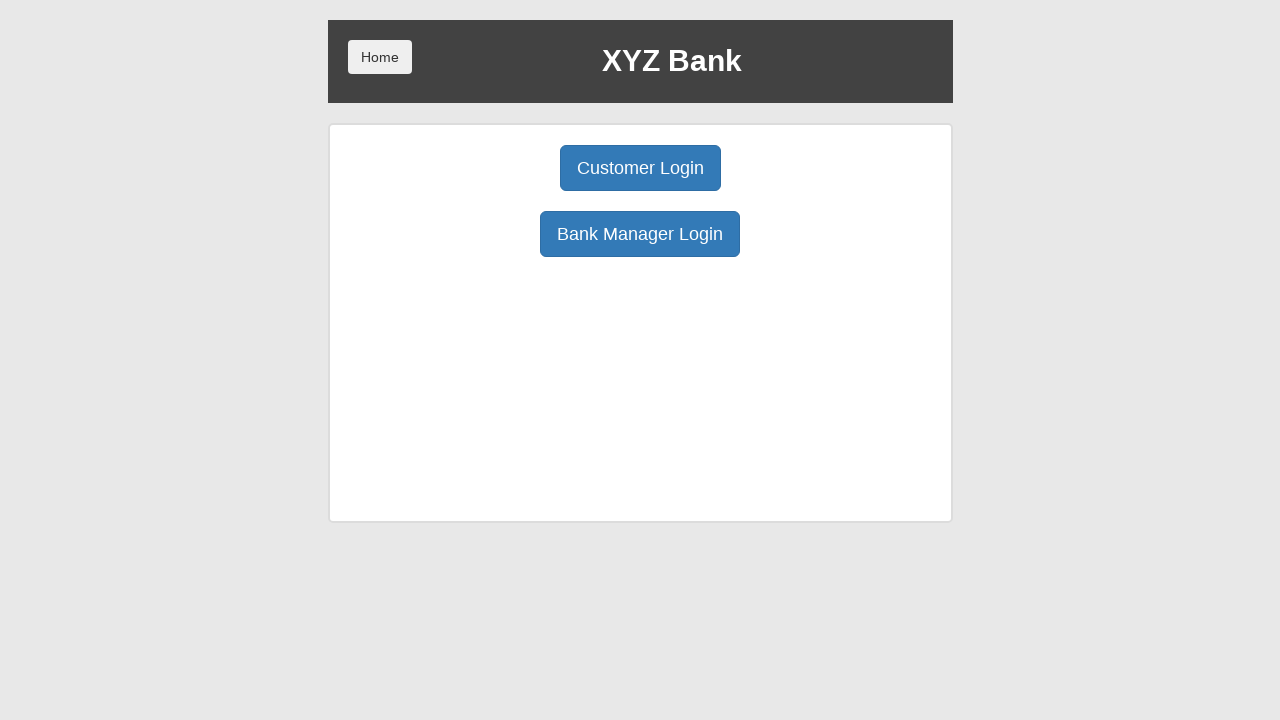

Clicked home button to navigate to home page at (380, 57) on xpath=/html/body/div/div/div[1]/button[1]
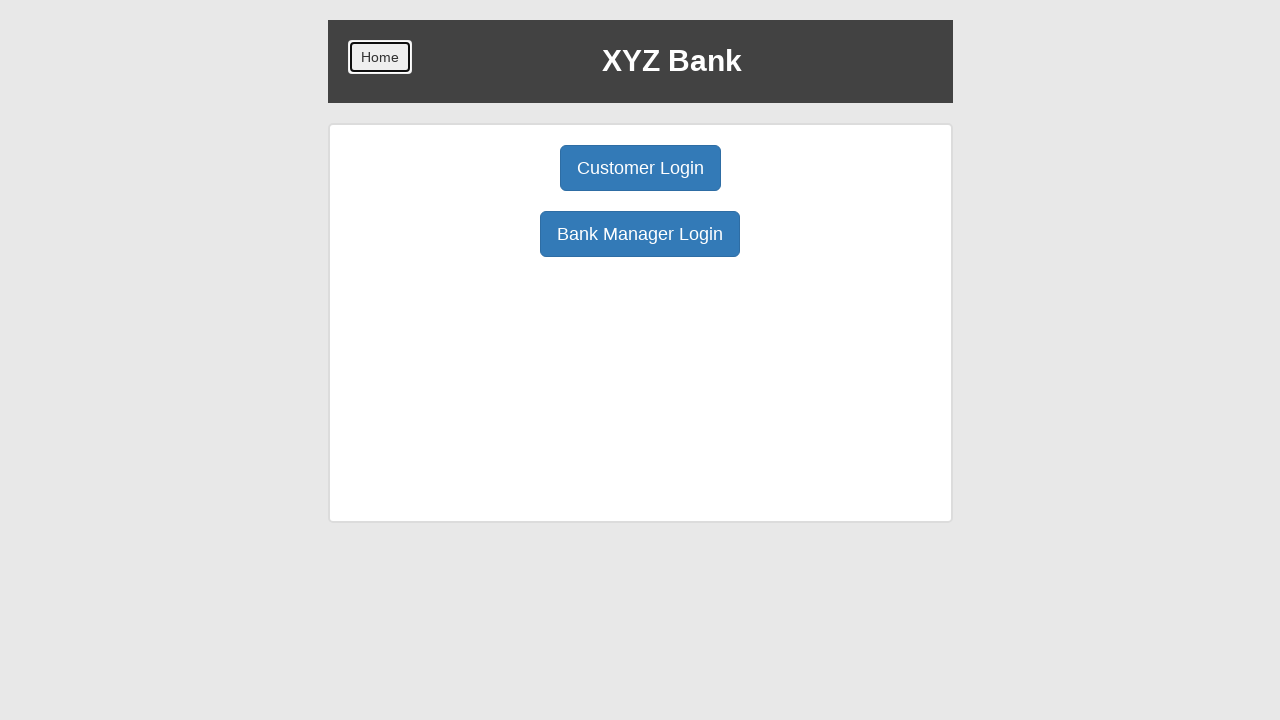

Clicked Customer Login button at (640, 168) on xpath=/html/body/div/div/div[2]/div/div[1]/div[1]/button
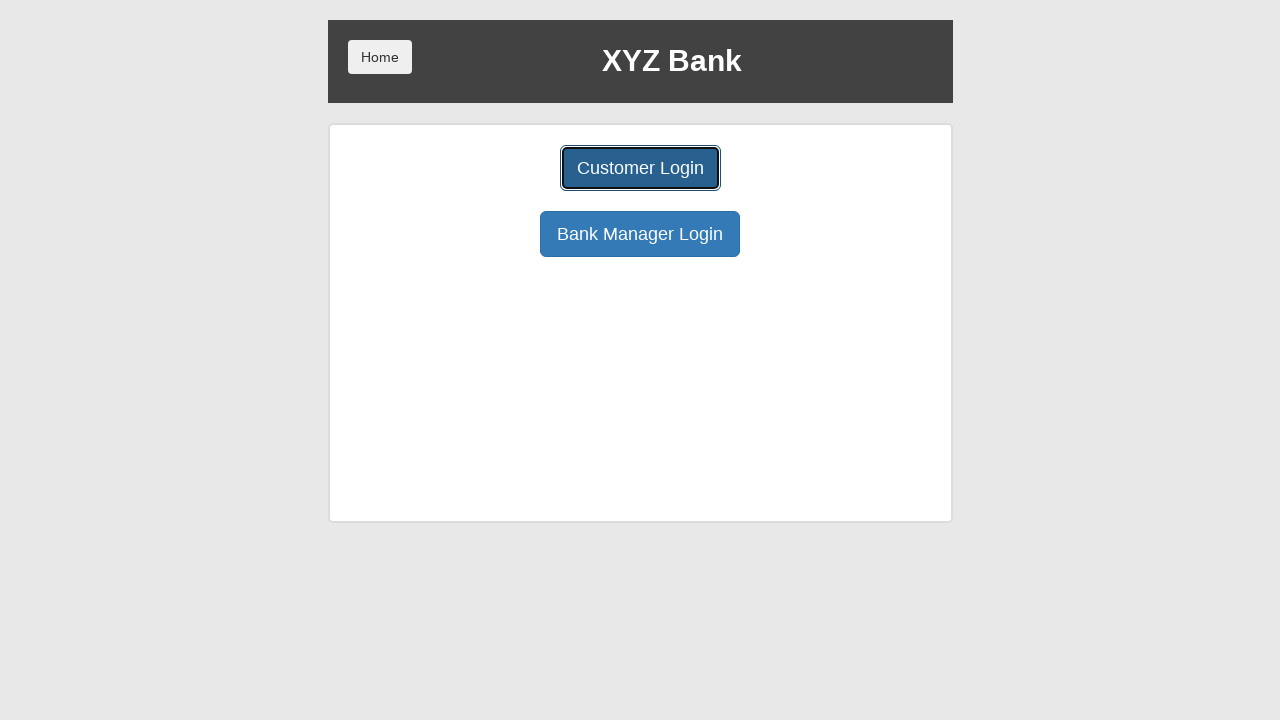

Selected Harry Potter from user dropdown on #userSelect
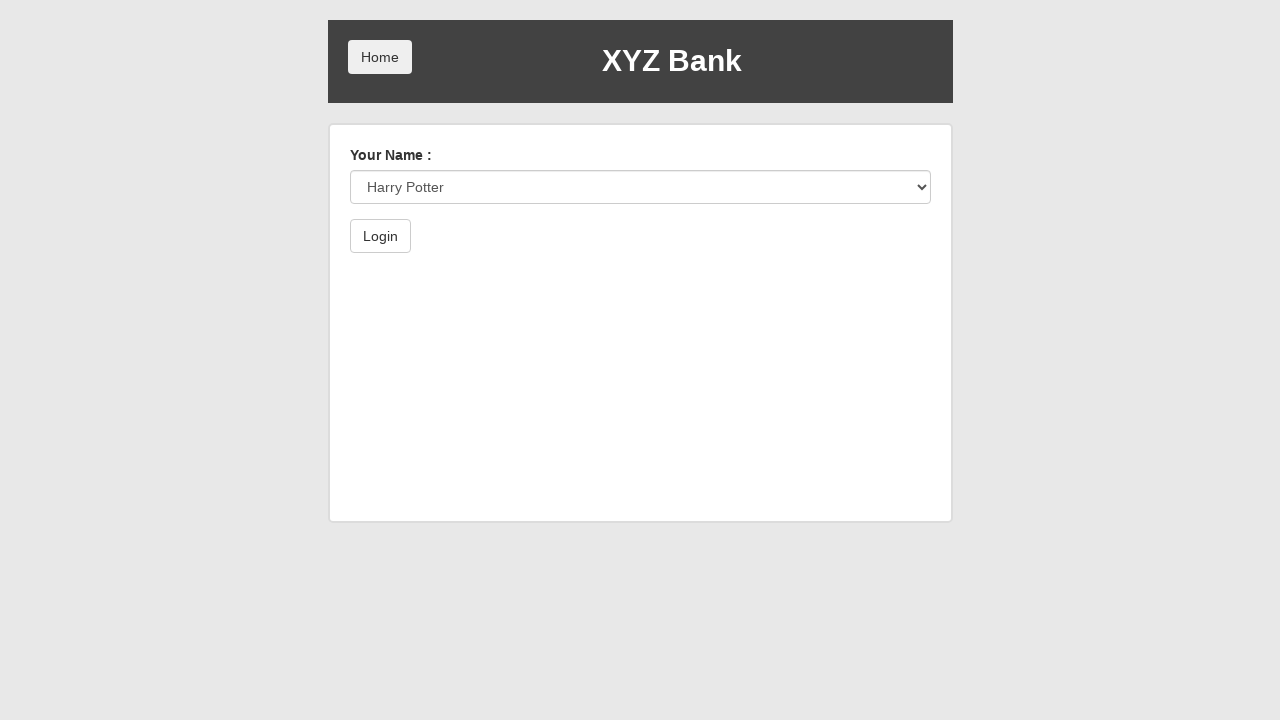

Clicked Login button to authenticate as Harry Potter at (380, 236) on xpath=/html/body/div/div/div[2]/div/form/button
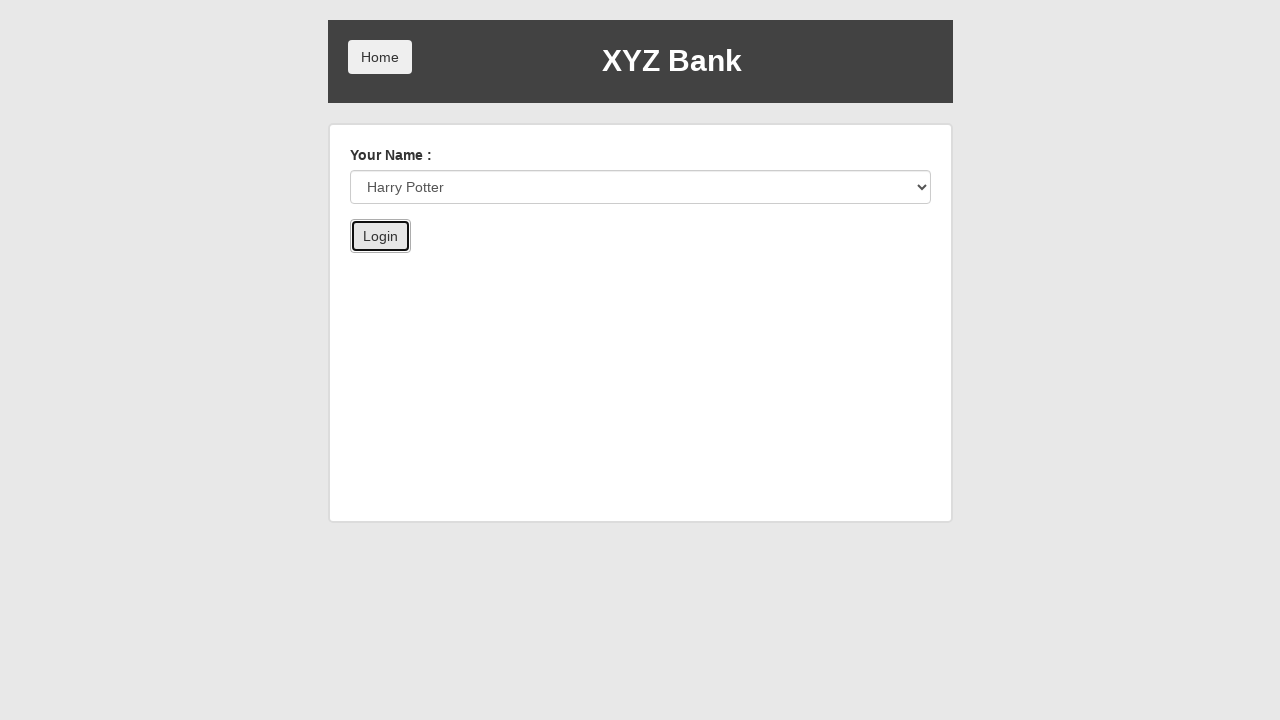

Retrieved 3 account options from dropdown
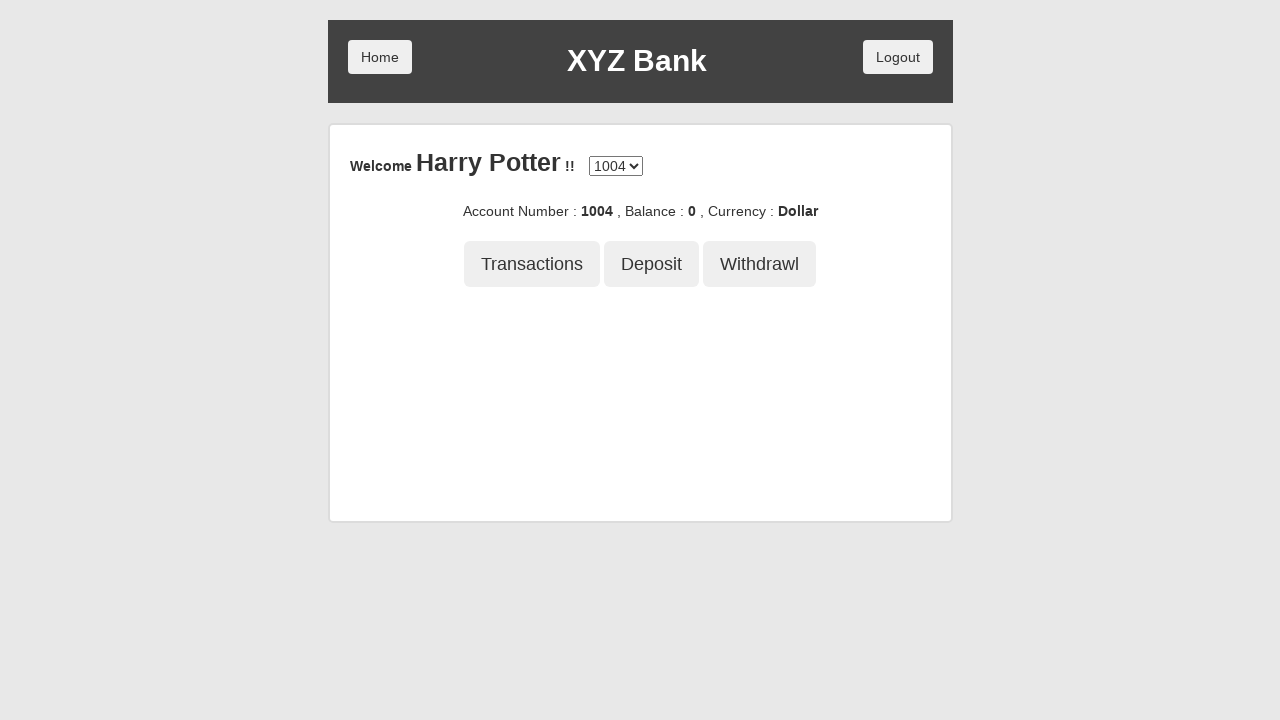

Selected account at index 0 on #accountSelect
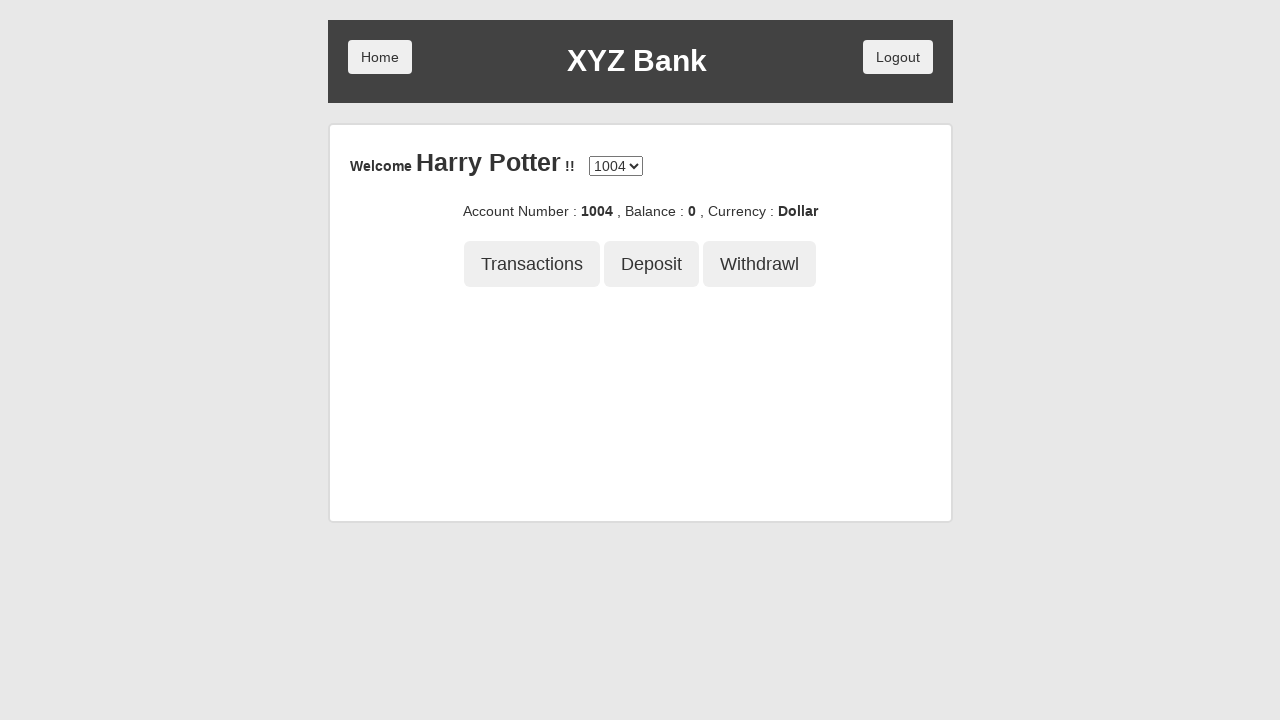

Clicked Deposit button for account 0 at (652, 264) on xpath=/html/body/div/div/div[2]/div/div[3]/button[2]
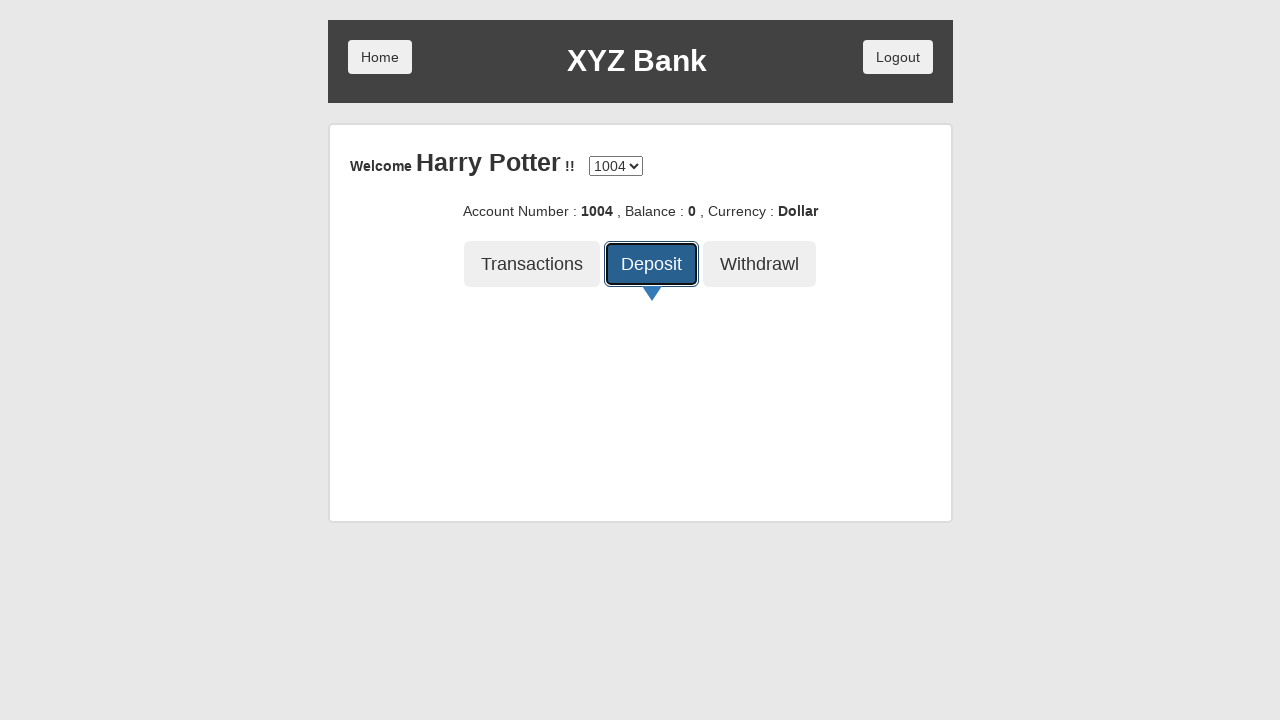

Entered deposit amount of 100 for account 0 on xpath=/html/body/div/div/div[2]/div/div[4]/div/form/div/input
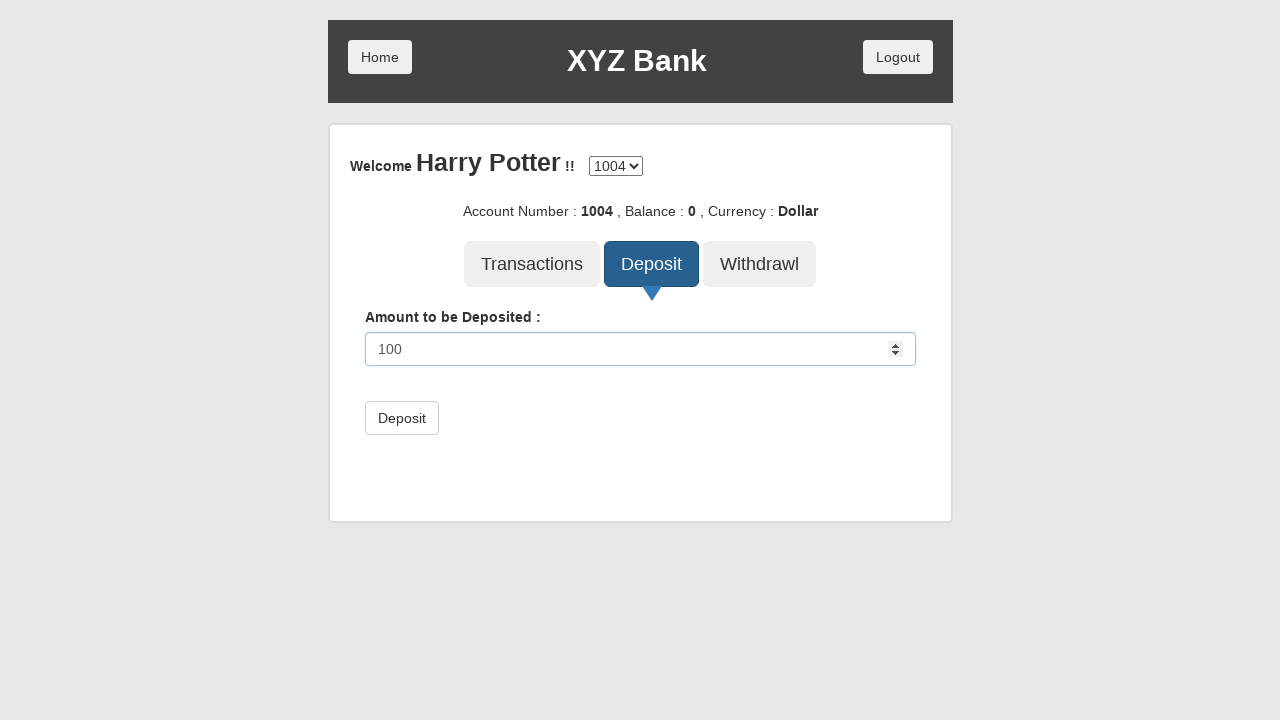

Clicked Submit button to confirm deposit for account 0 at (402, 418) on xpath=/html/body/div/div/div[2]/div/div[4]/div/form/button
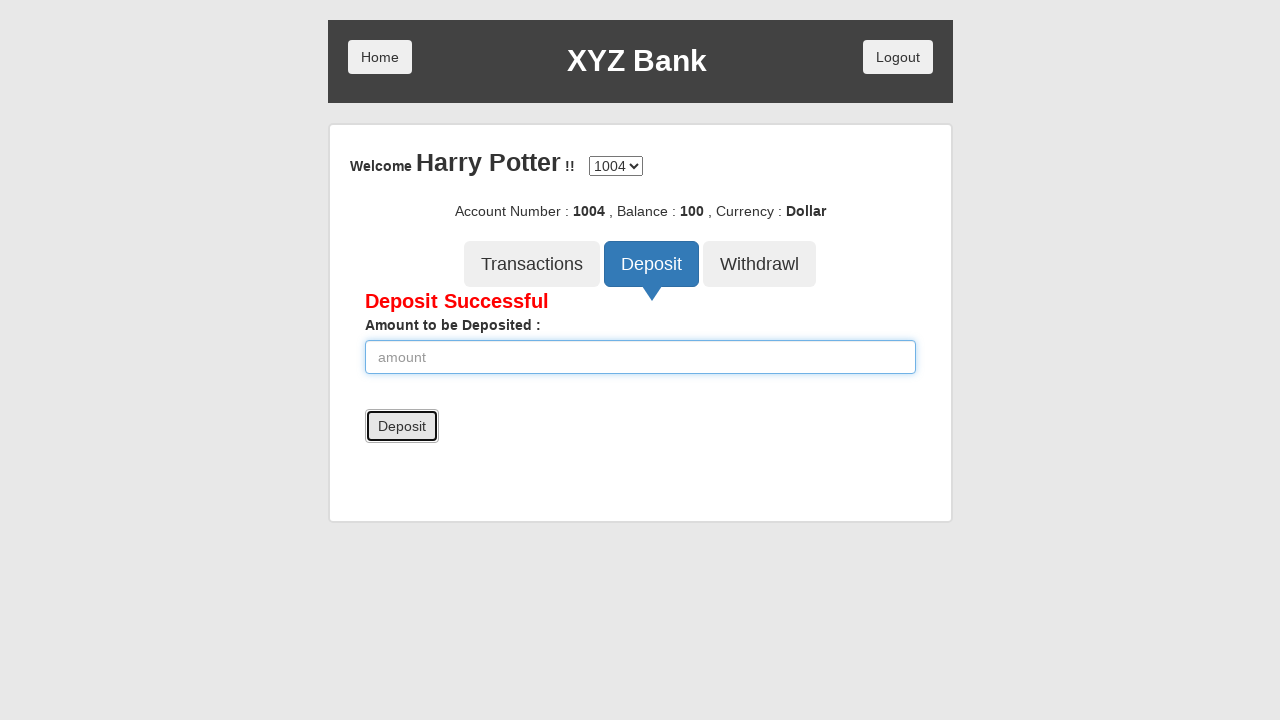

Balance updated after depositing 100 to account 0 with currency conversion
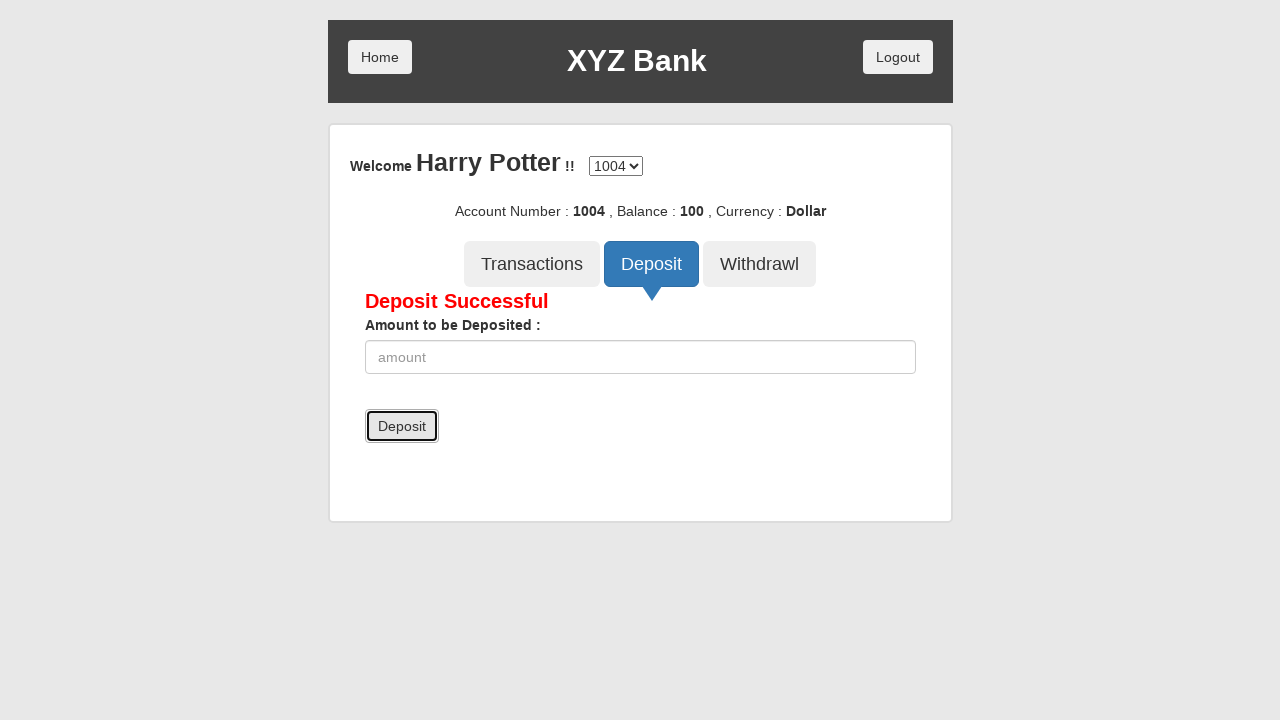

Selected account at index 1 on #accountSelect
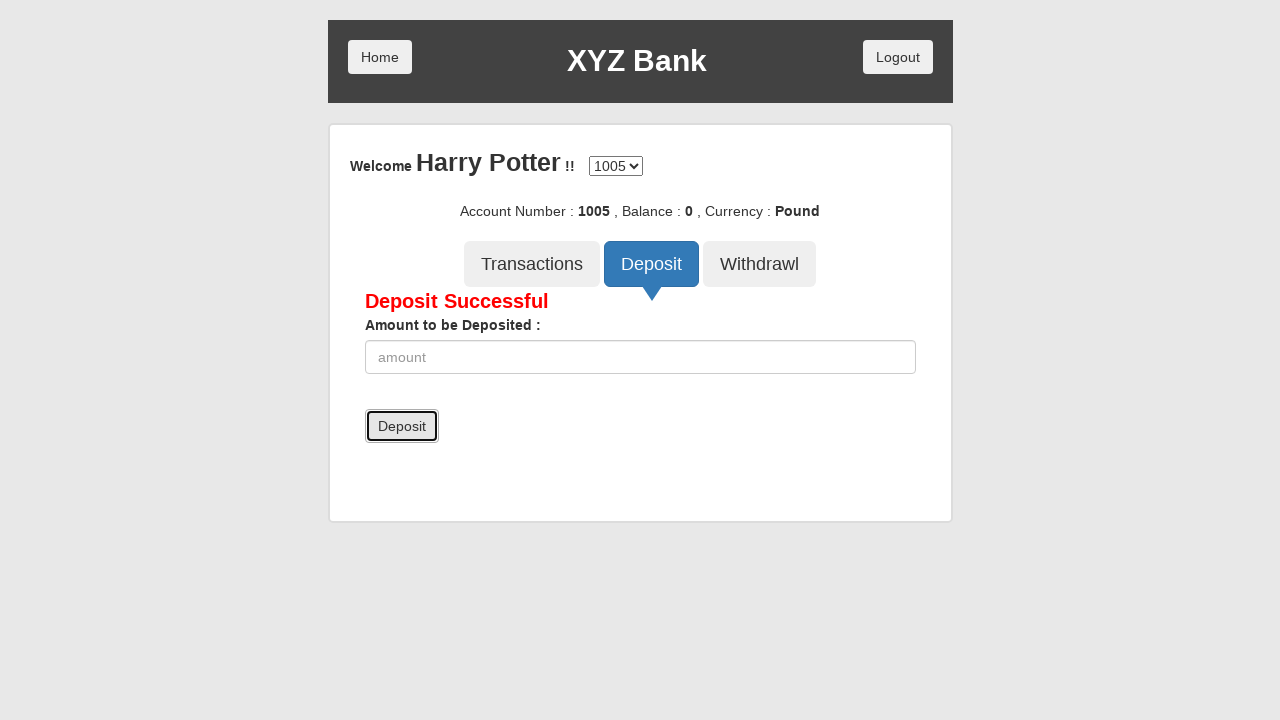

Clicked Deposit button for account 1 at (652, 264) on xpath=/html/body/div/div/div[2]/div/div[3]/button[2]
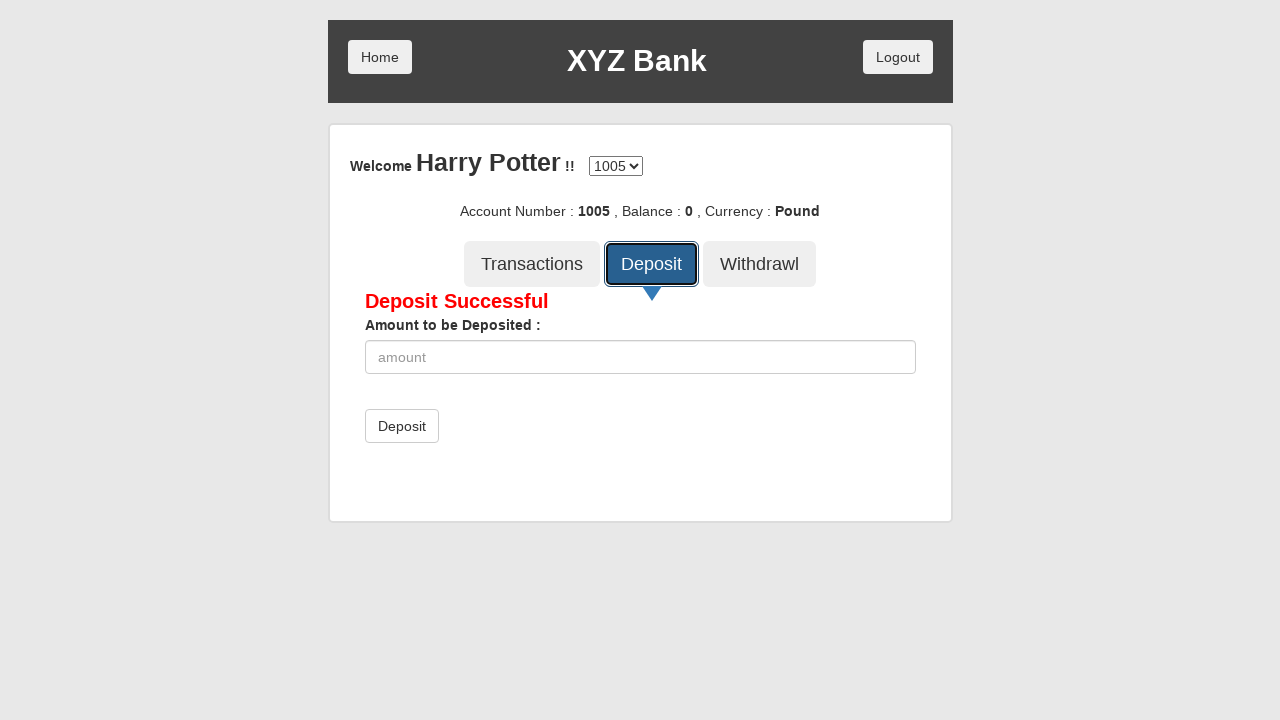

Entered deposit amount of 100 for account 1 on xpath=/html/body/div/div/div[2]/div/div[4]/div/form/div/input
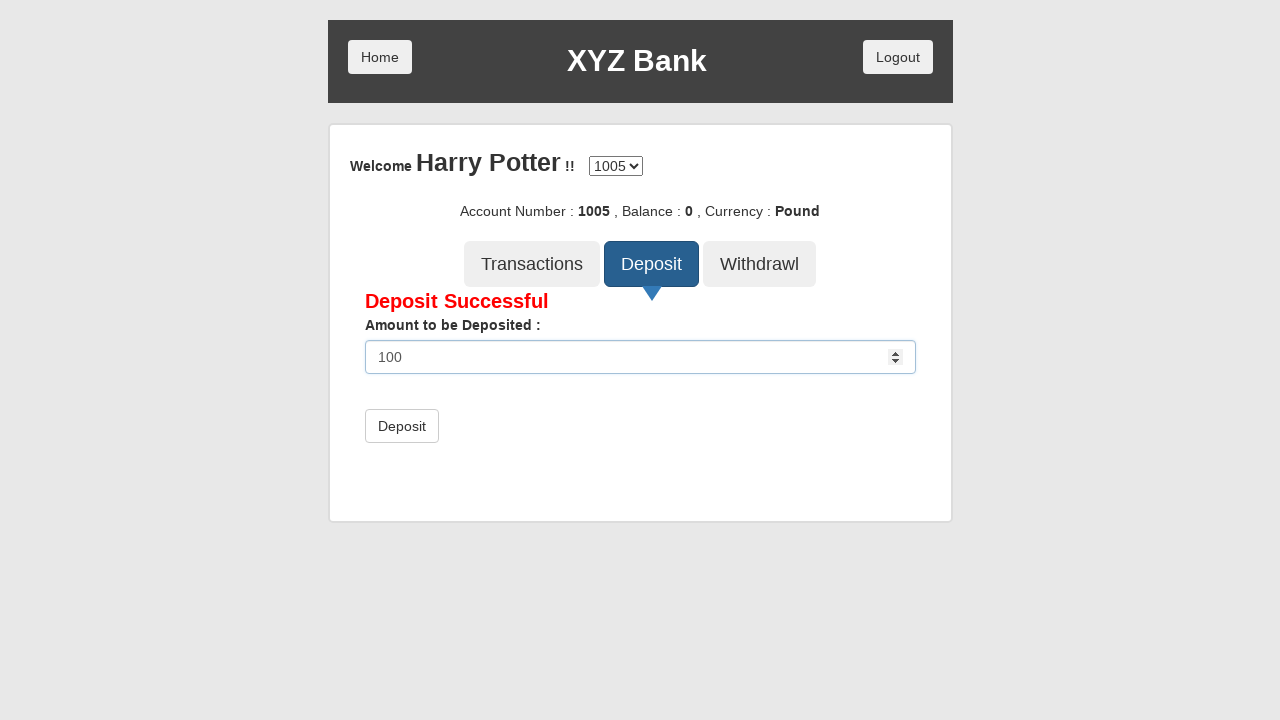

Clicked Submit button to confirm deposit for account 1 at (402, 426) on xpath=/html/body/div/div/div[2]/div/div[4]/div/form/button
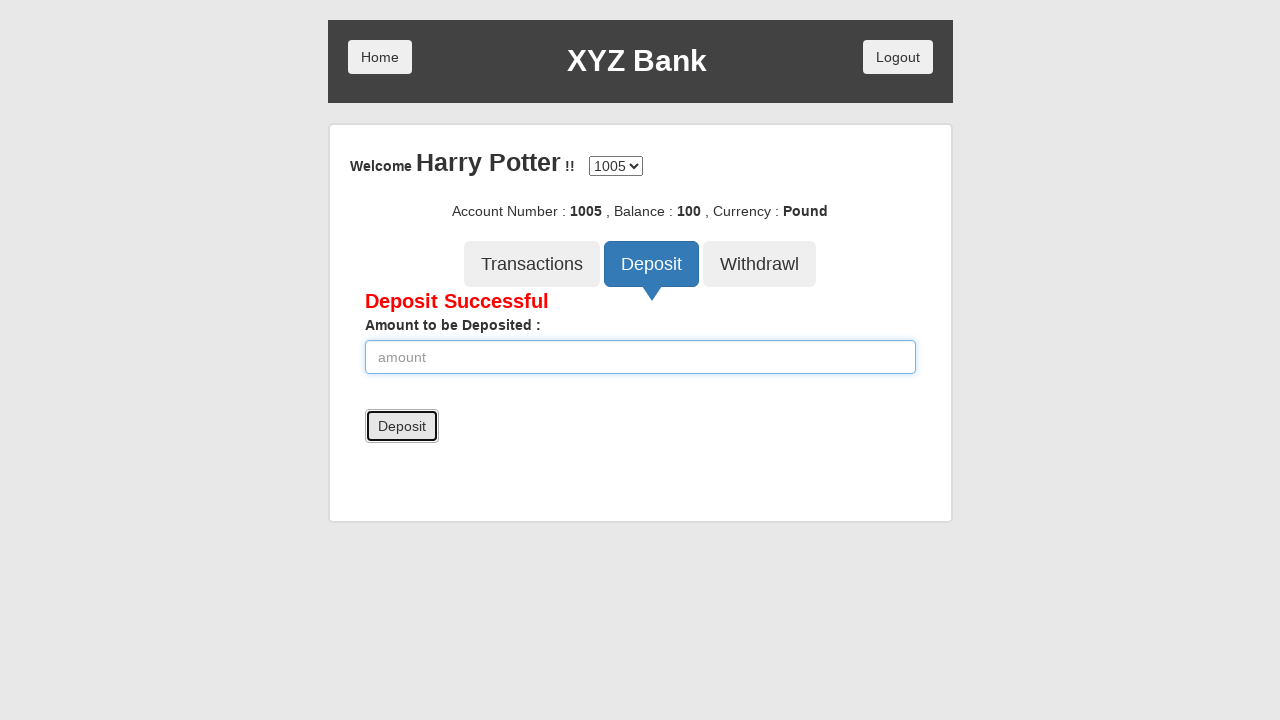

Balance updated after depositing 100 to account 1 with currency conversion
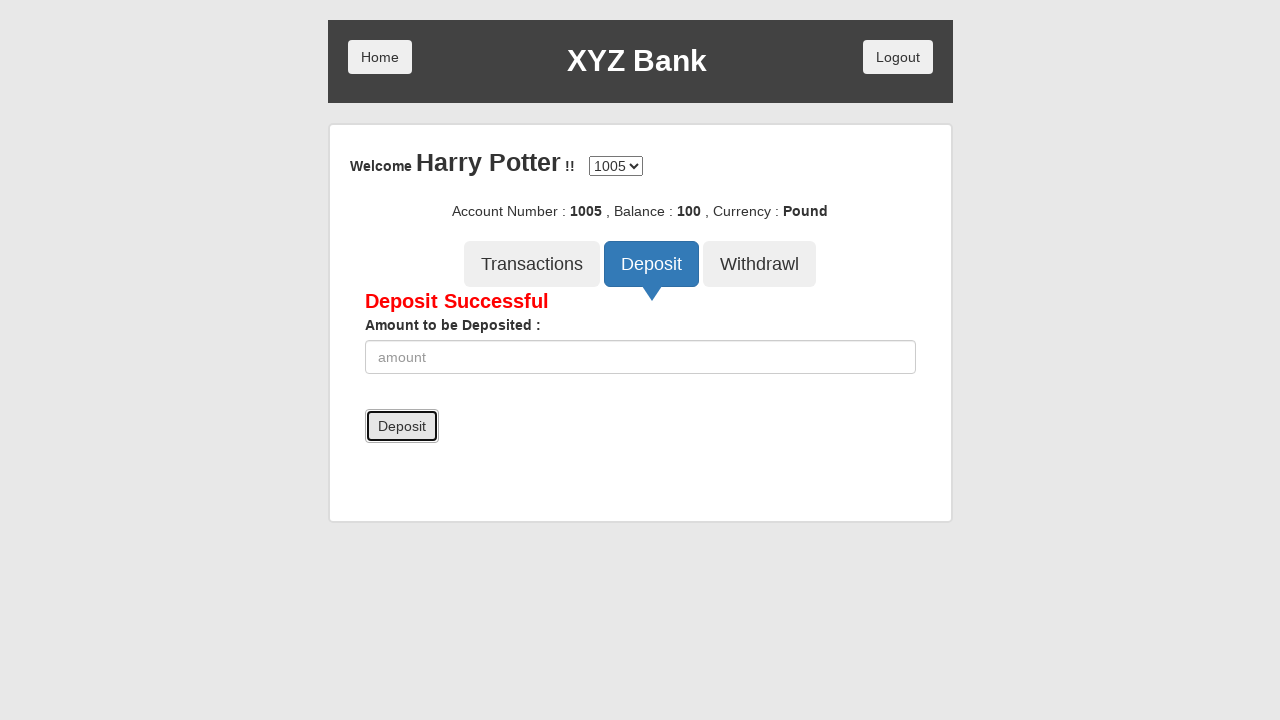

Selected account at index 2 on #accountSelect
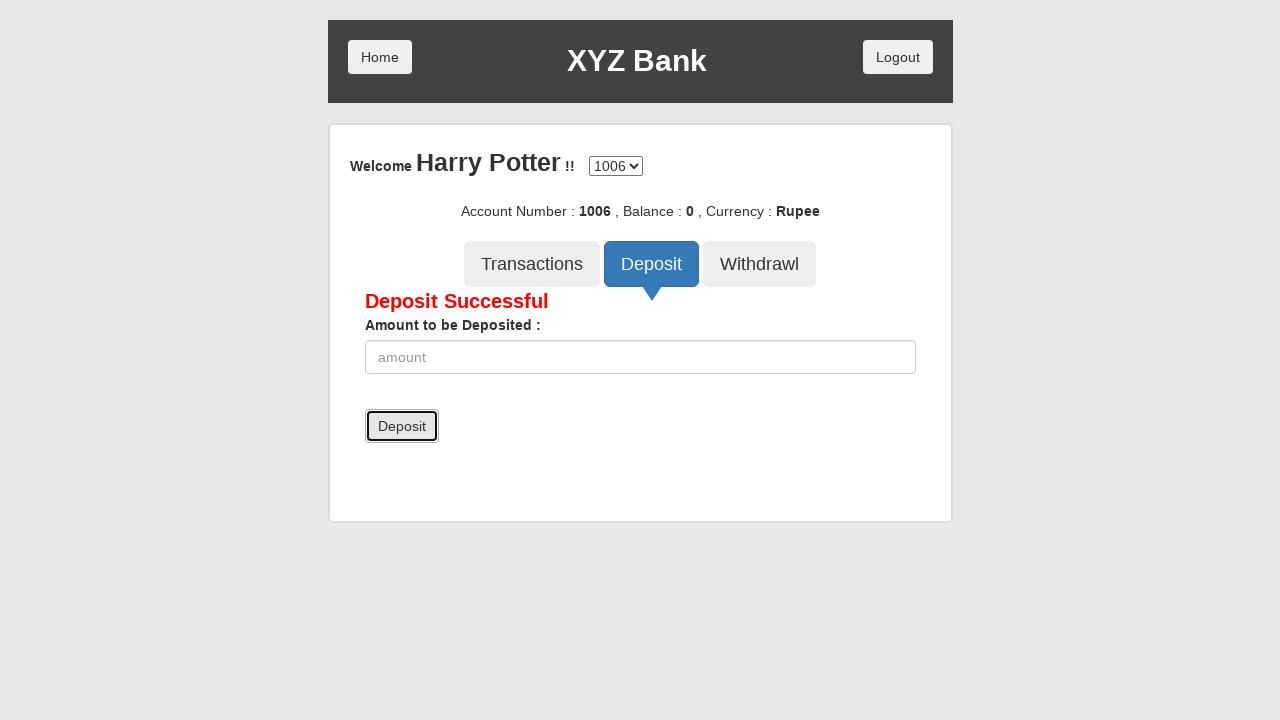

Clicked Deposit button for account 2 at (652, 264) on xpath=/html/body/div/div/div[2]/div/div[3]/button[2]
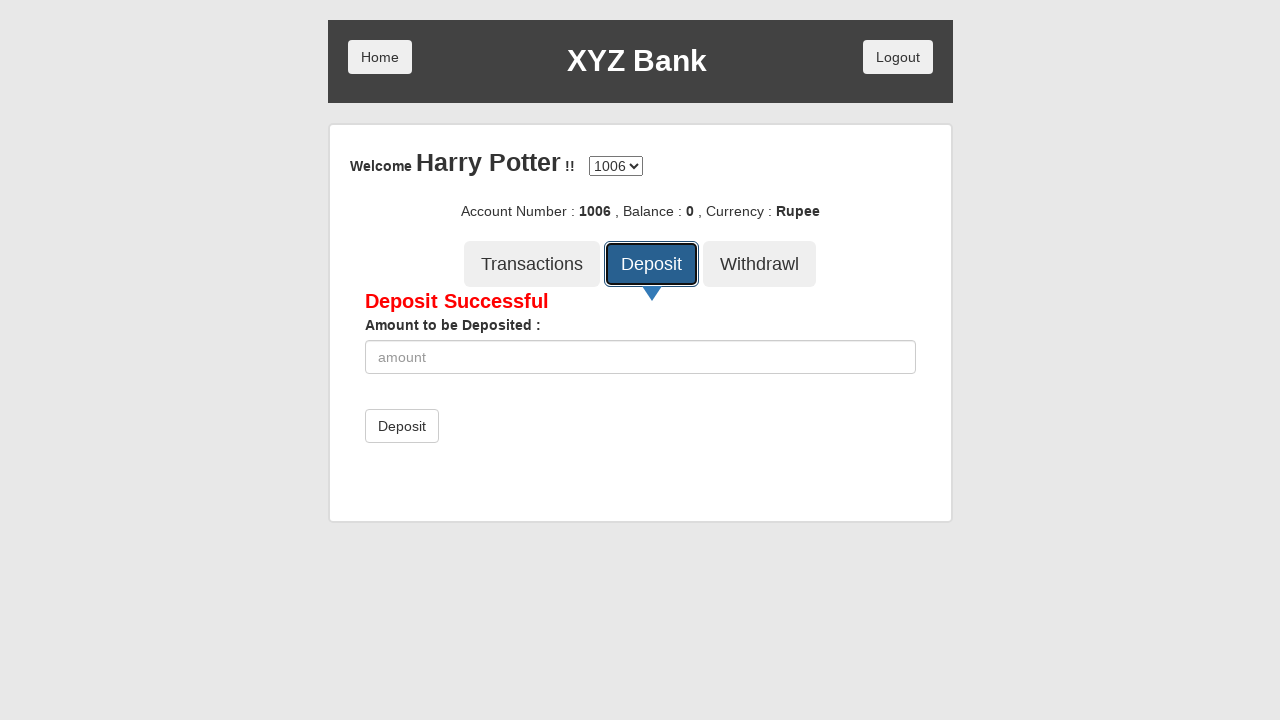

Entered deposit amount of 100 for account 2 on xpath=/html/body/div/div/div[2]/div/div[4]/div/form/div/input
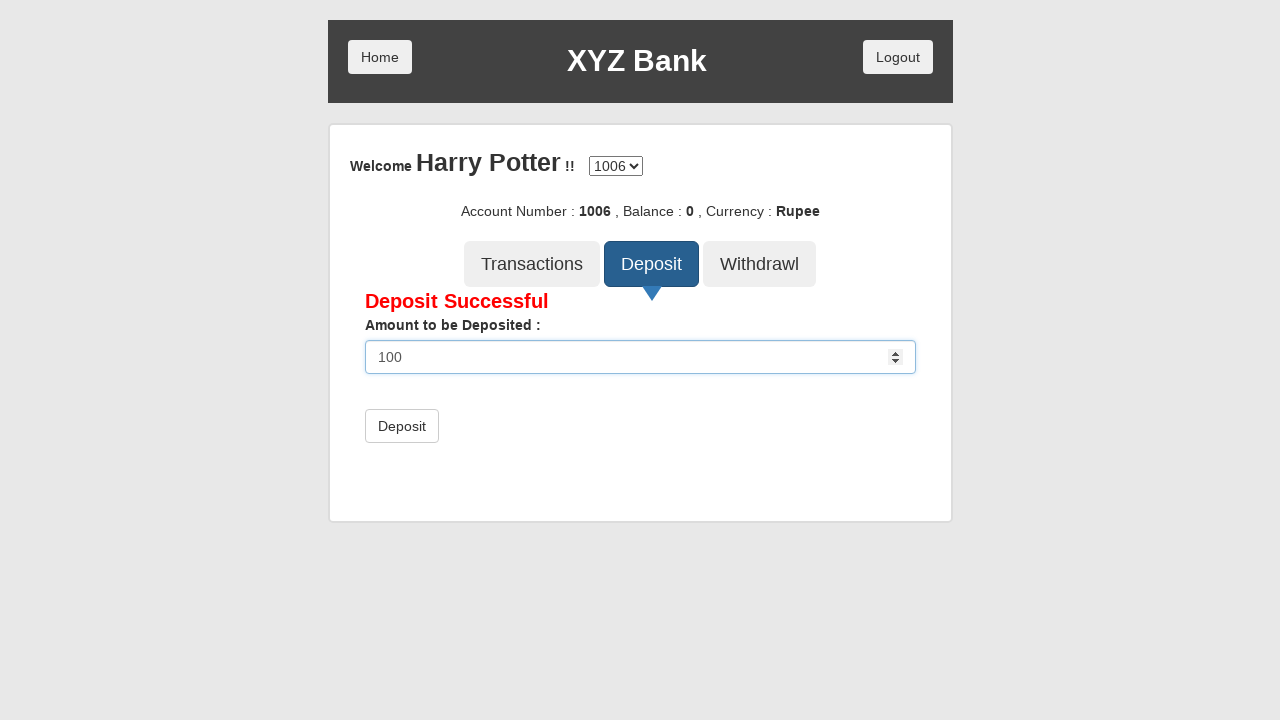

Clicked Submit button to confirm deposit for account 2 at (402, 426) on xpath=/html/body/div/div/div[2]/div/div[4]/div/form/button
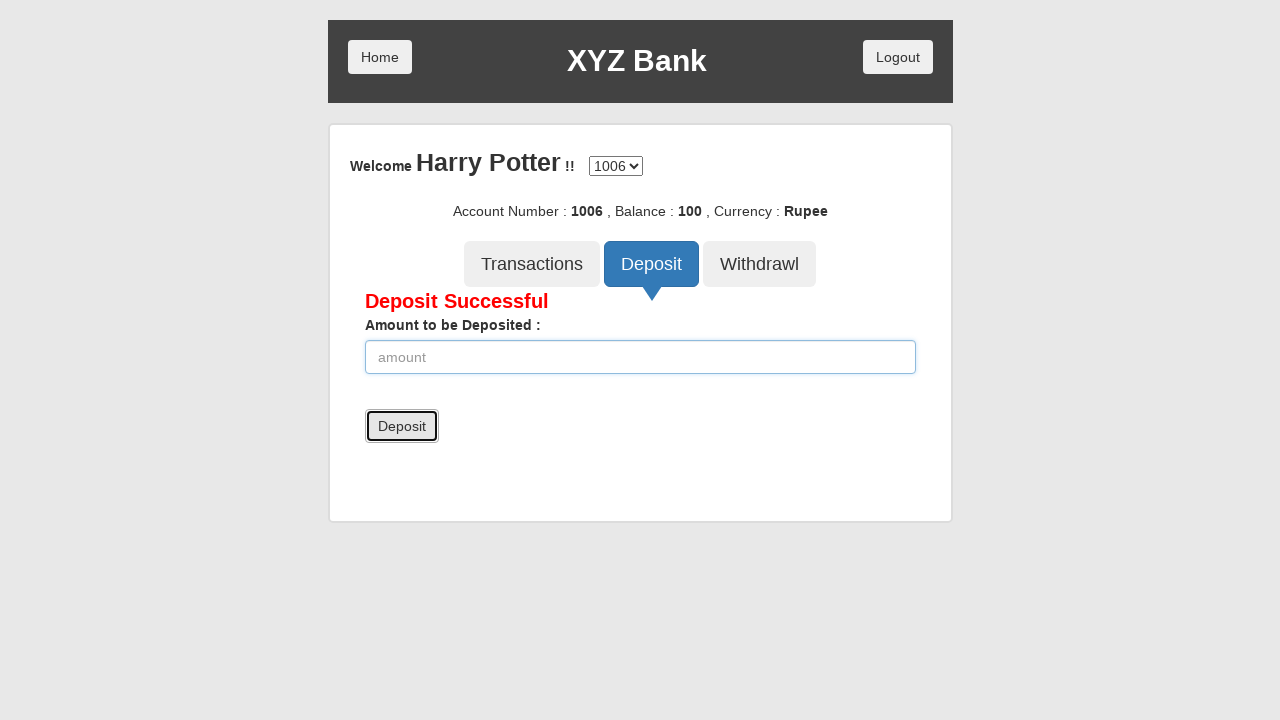

Balance updated after depositing 100 to account 2 with currency conversion
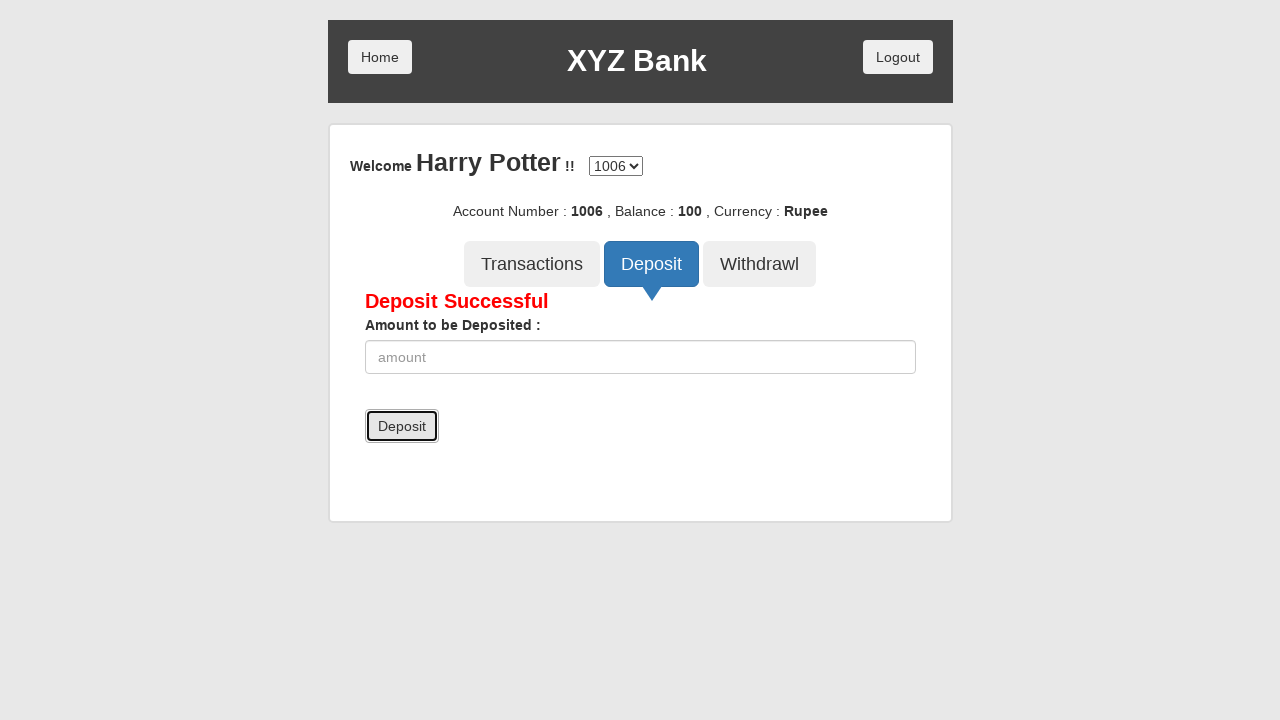

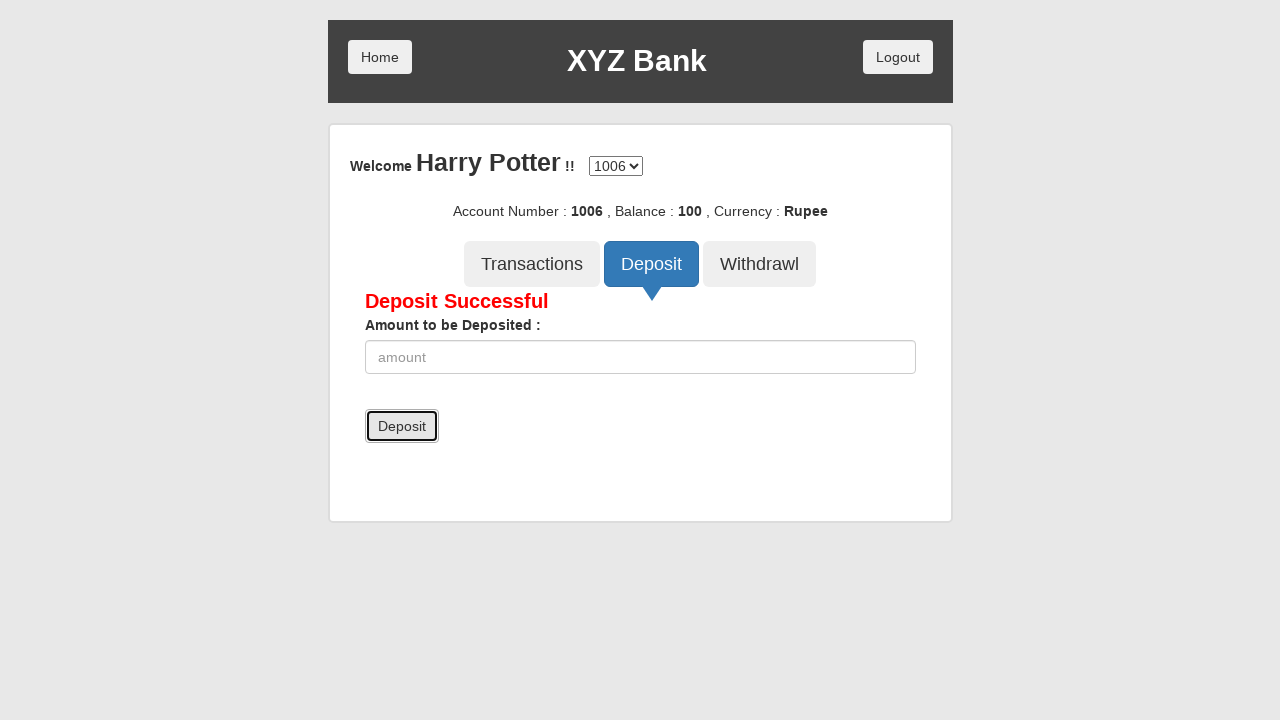